Demonstrates right-click (context click) functionality on a multi-select element on the Omayo test blog page

Starting URL: https://omayo.blogspot.com/p/page3.html

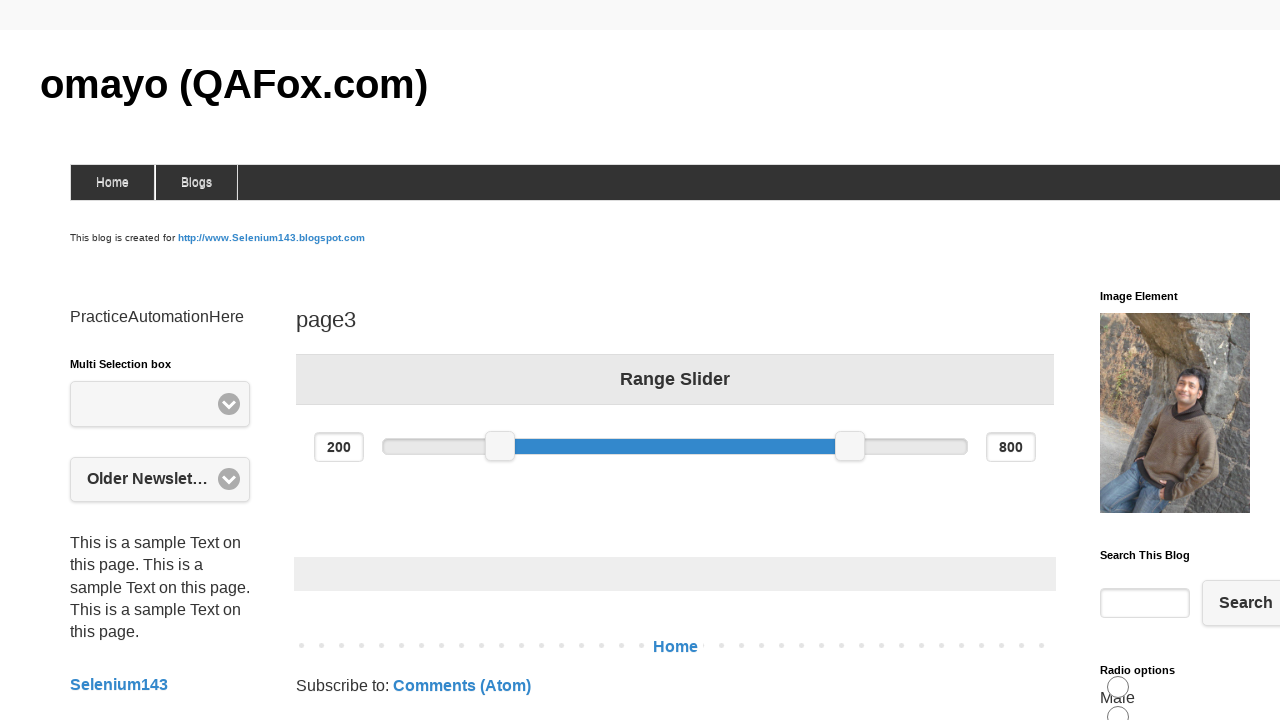

Navigated to Omayo test blog page 3
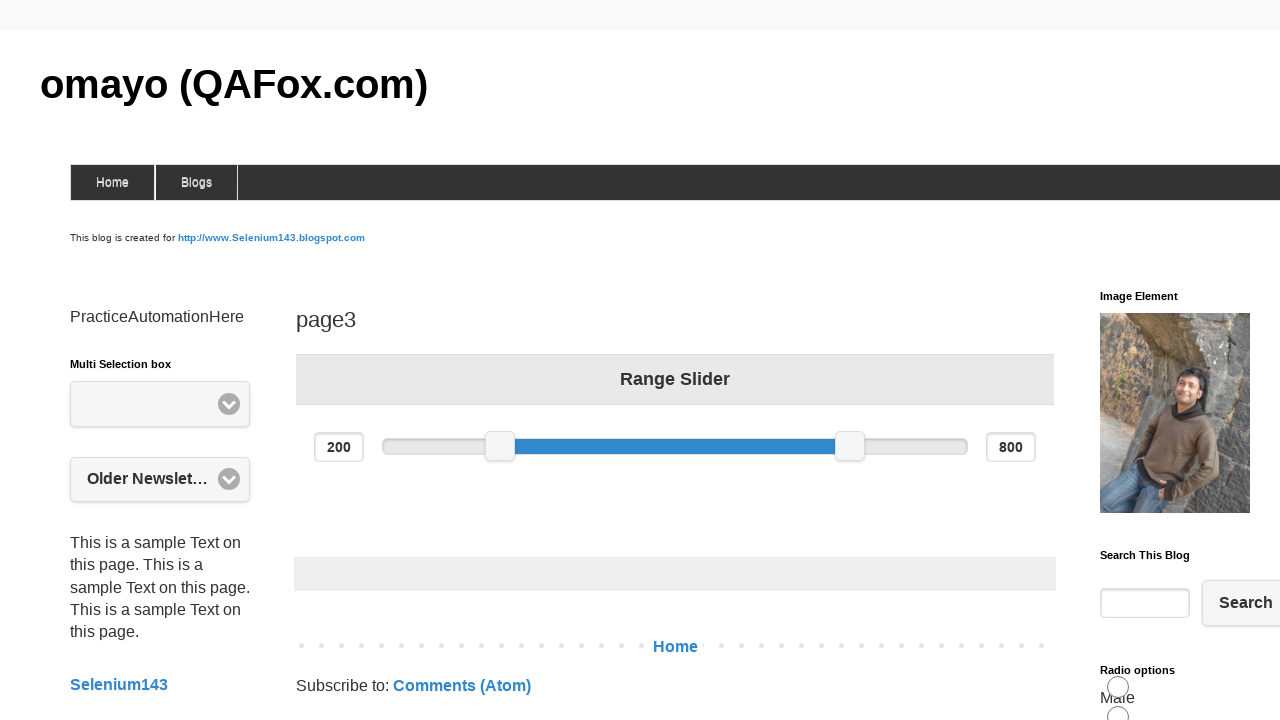

Located multi-select element with ID 'multiselect1'
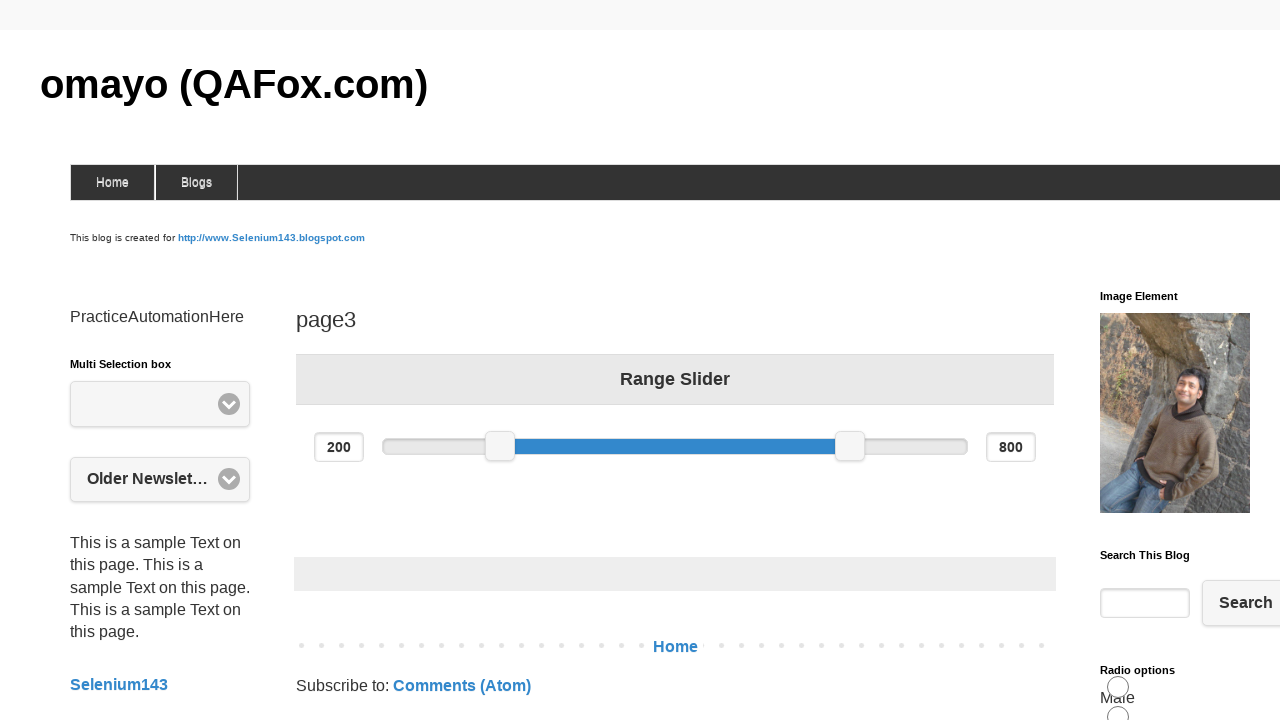

Right-clicked (context clicked) on the multi-select element at (160, 404) on #multiselect1
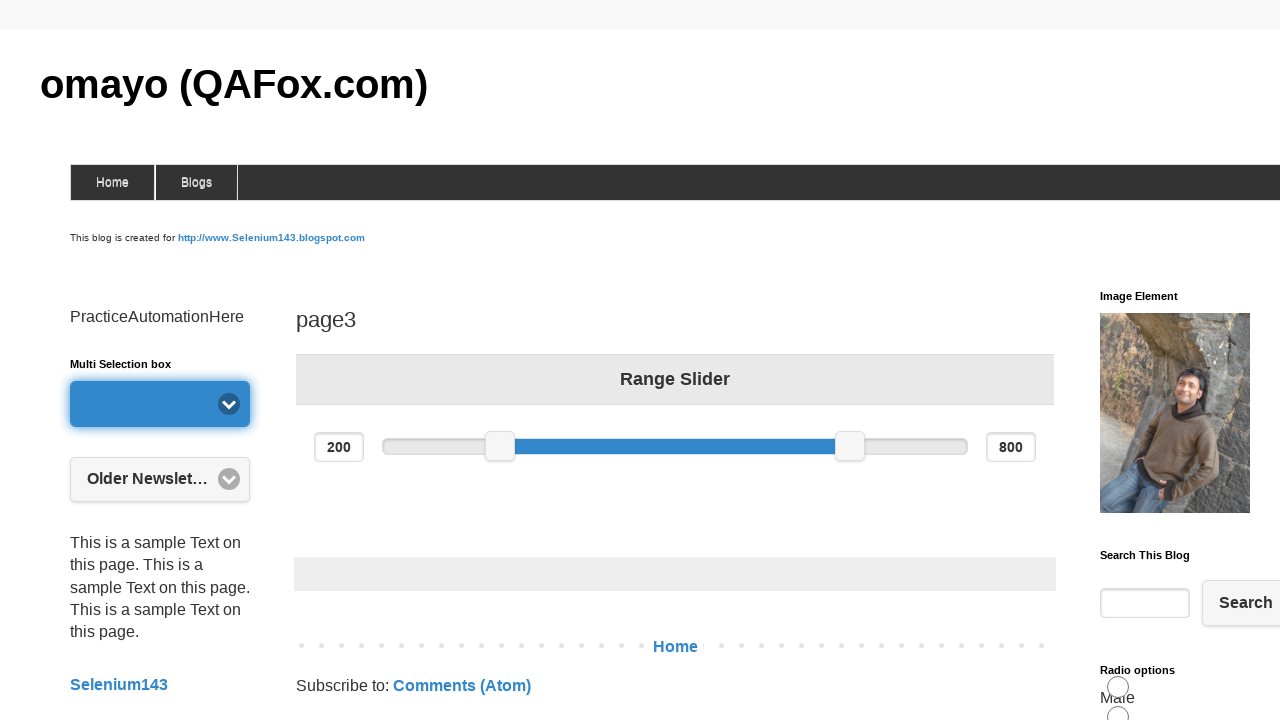

Waited 3 seconds to observe the context menu
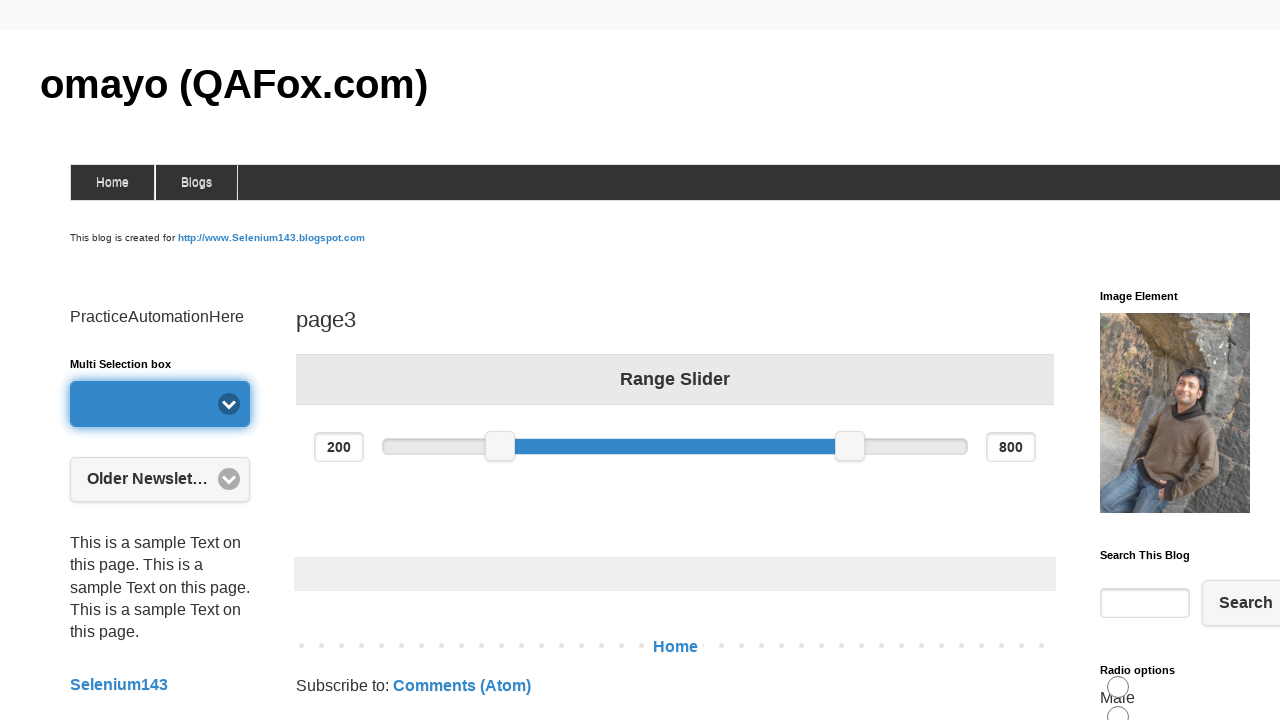

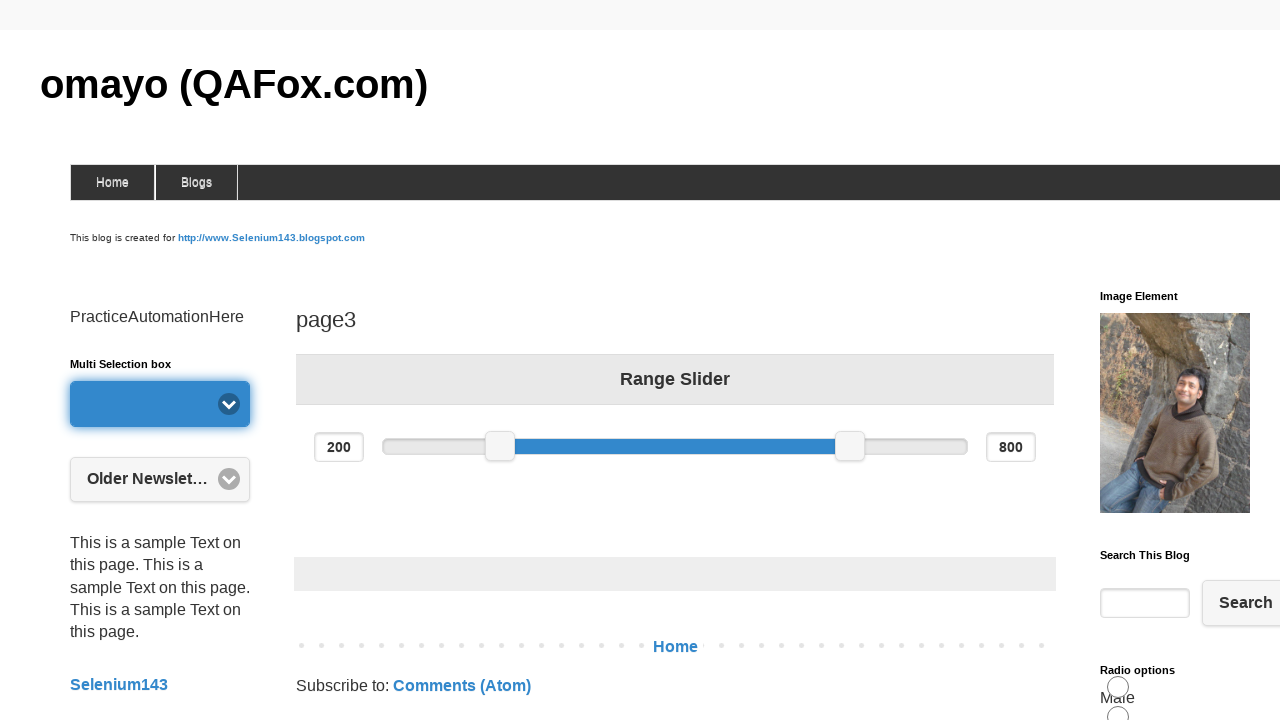